Tests drag and drop functionality by moving a draggable element onto a droppable target element within an iframe

Starting URL: https://jqueryui.com/droppable/

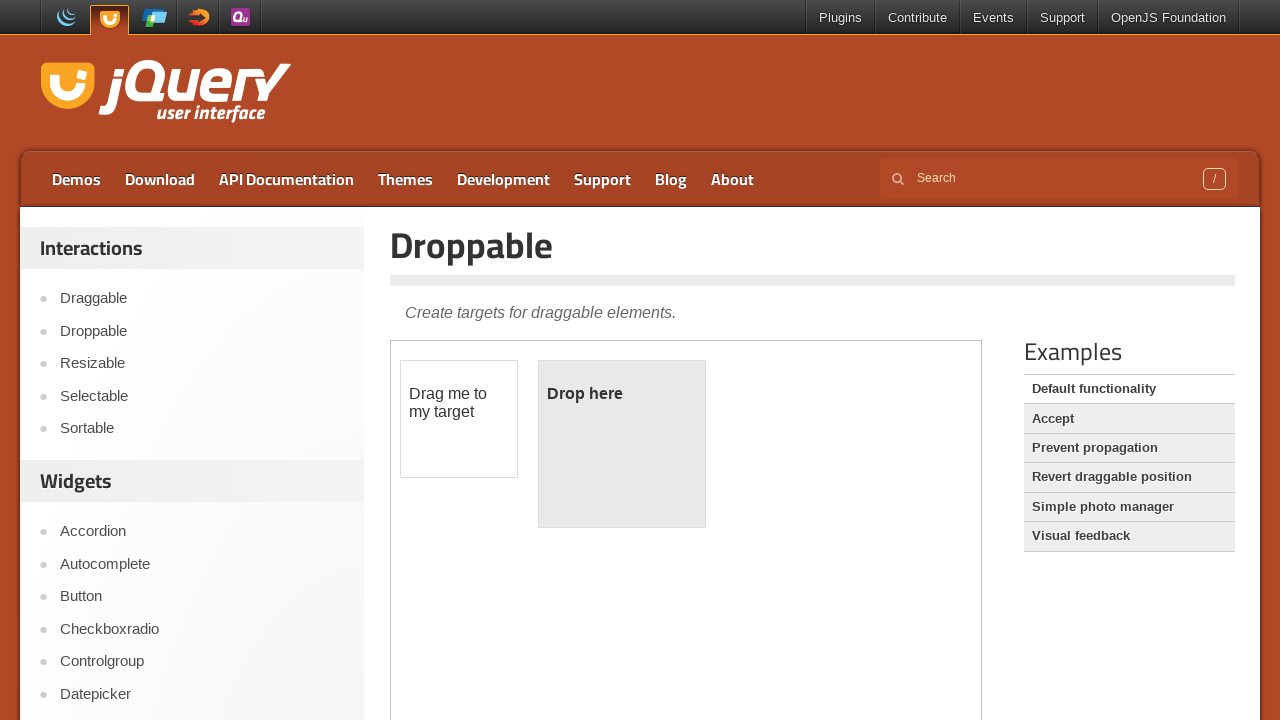

Located the iframe containing drag and drop elements
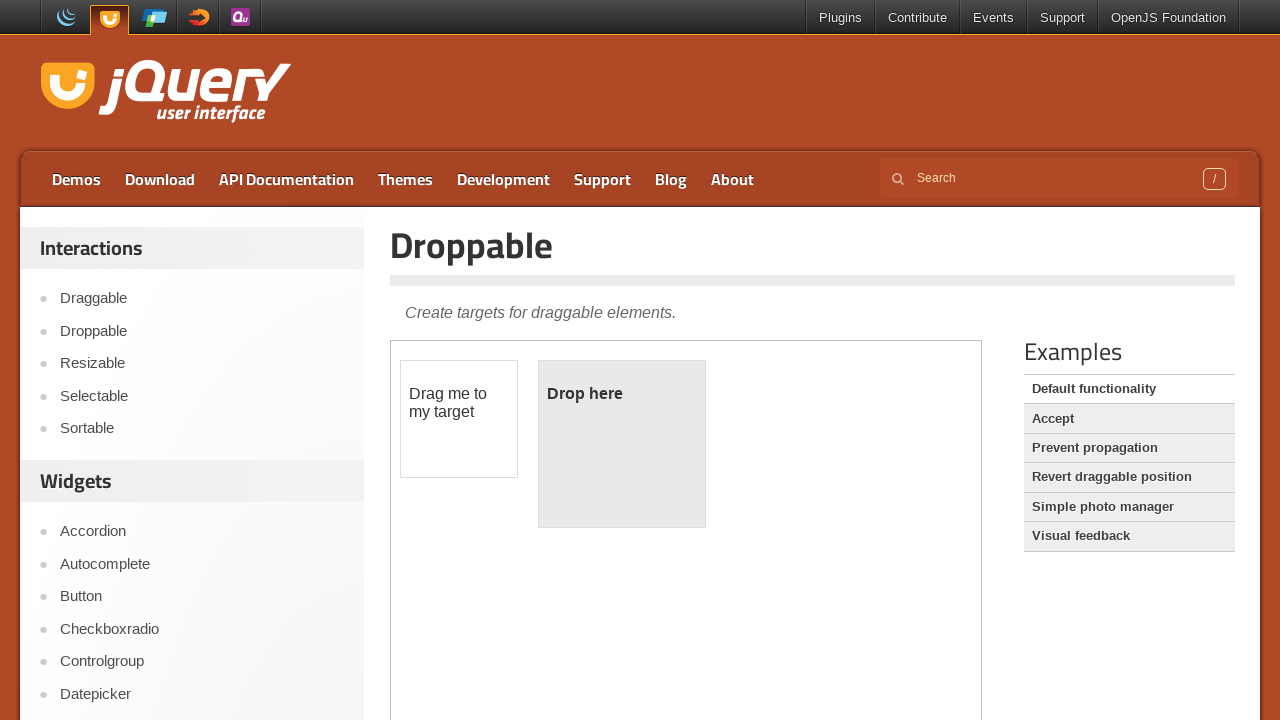

Located the draggable element with id 'draggable'
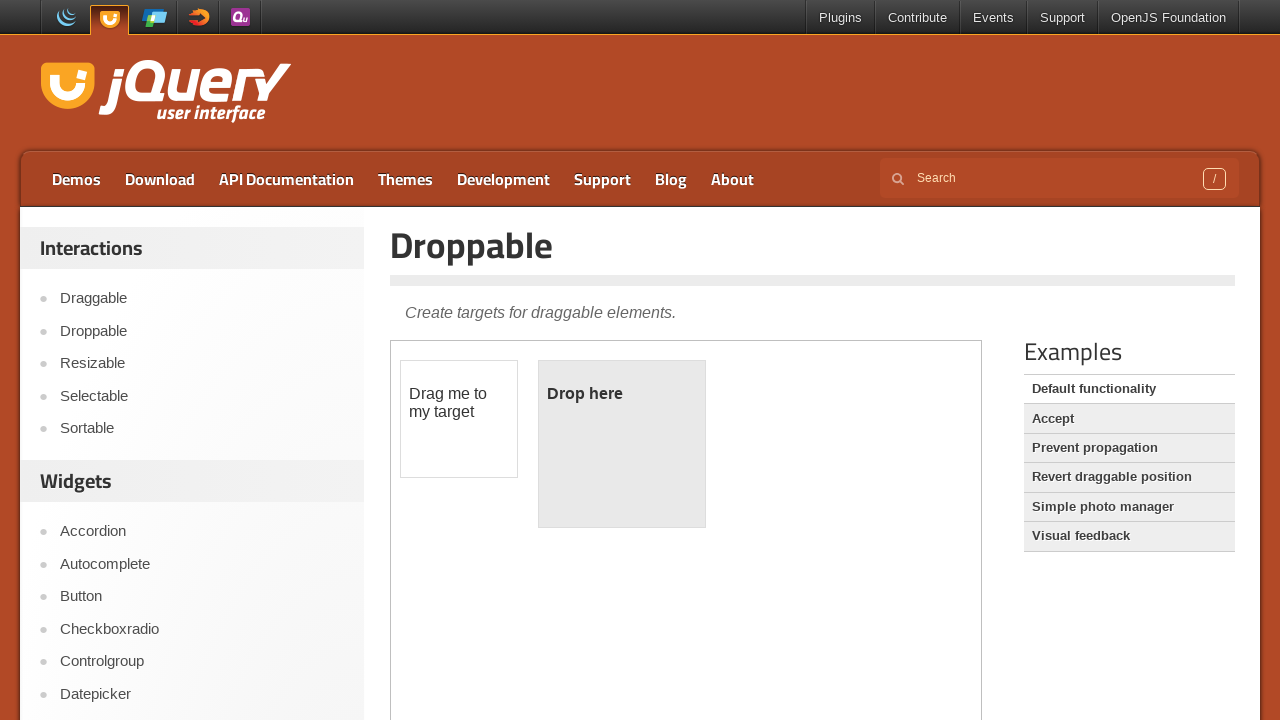

Located the droppable target element with id 'droppable'
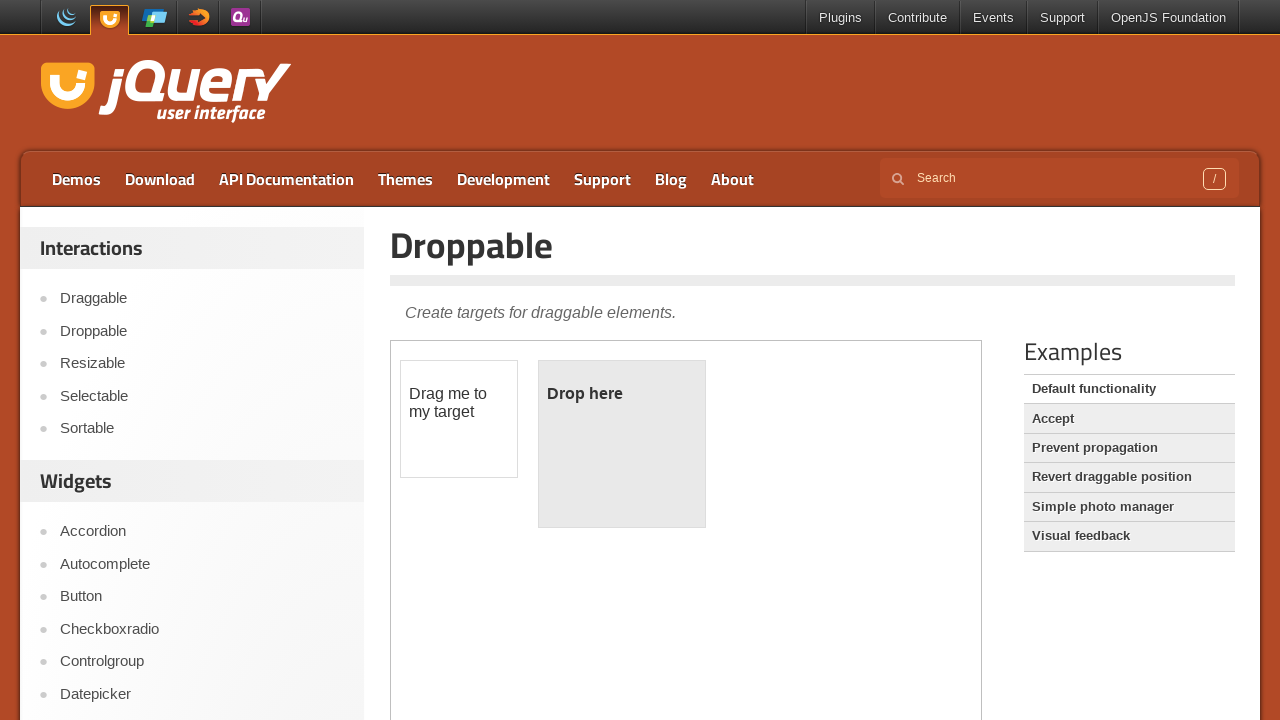

Dragged the draggable element onto the droppable target element at (622, 444)
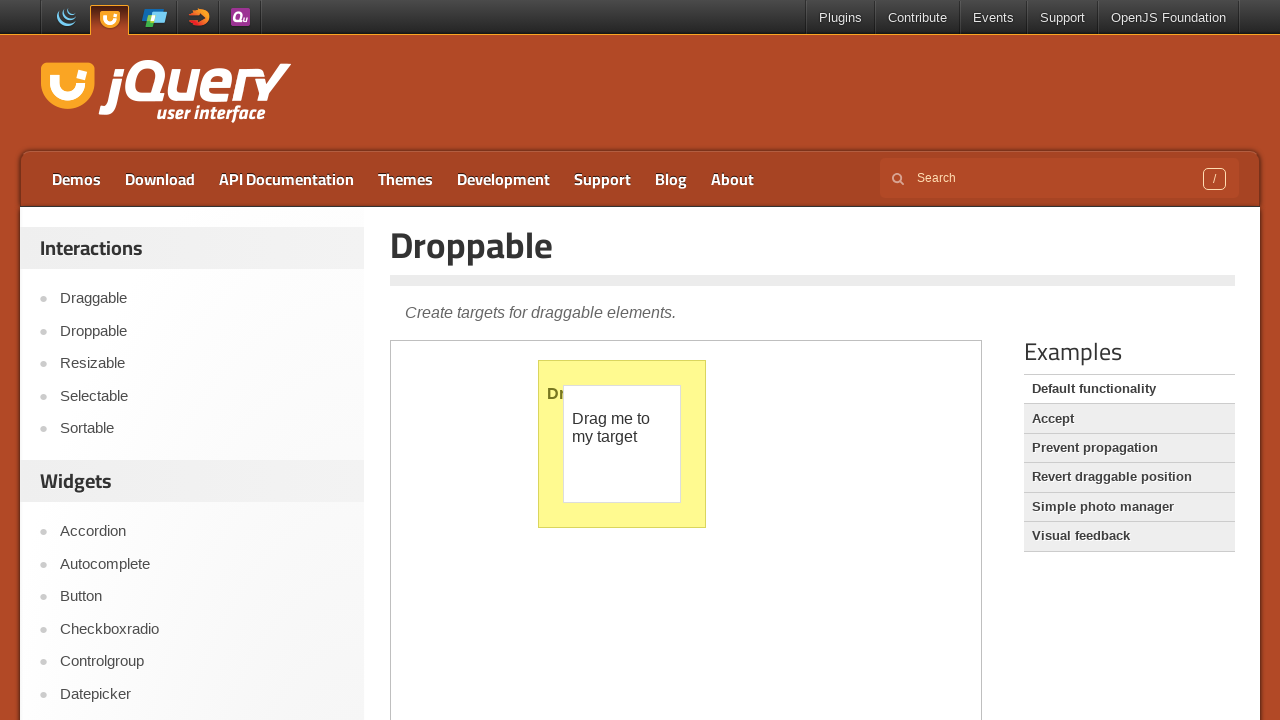

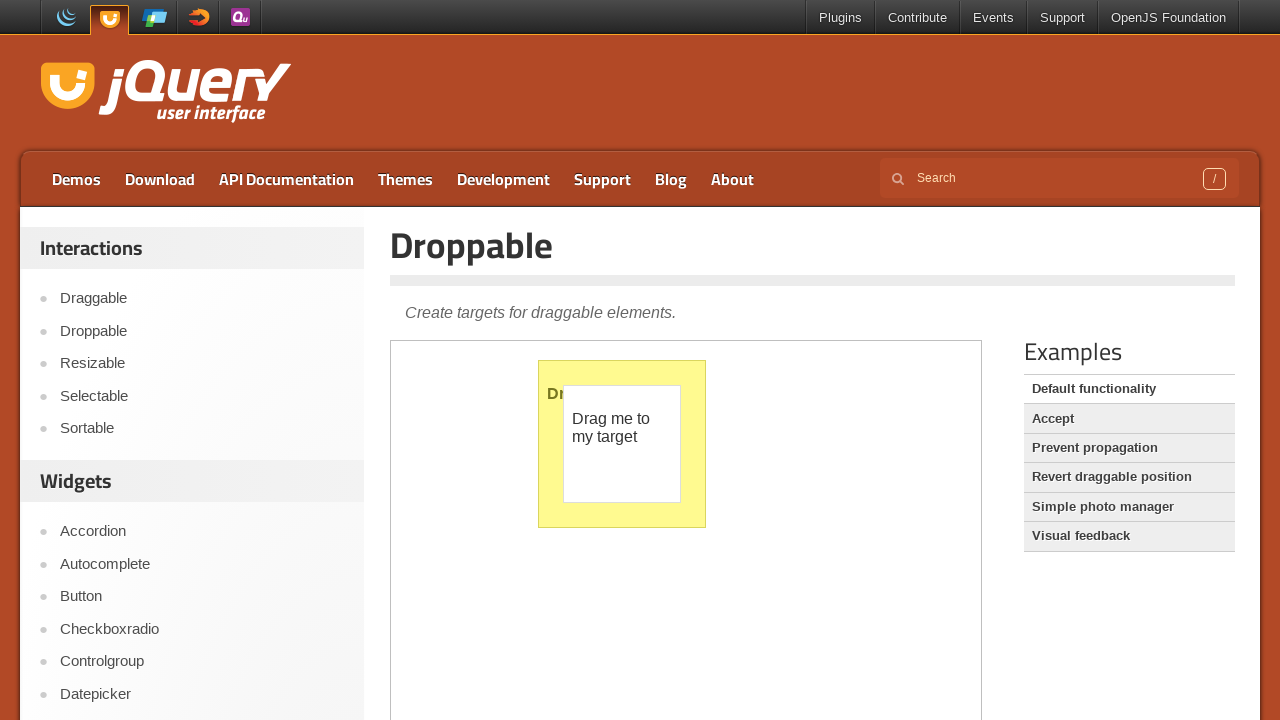